Tests clicking the Docs tab on Hugging Face homepage and verifies navigation to the Documentation page

Starting URL: https://huggingface.co/

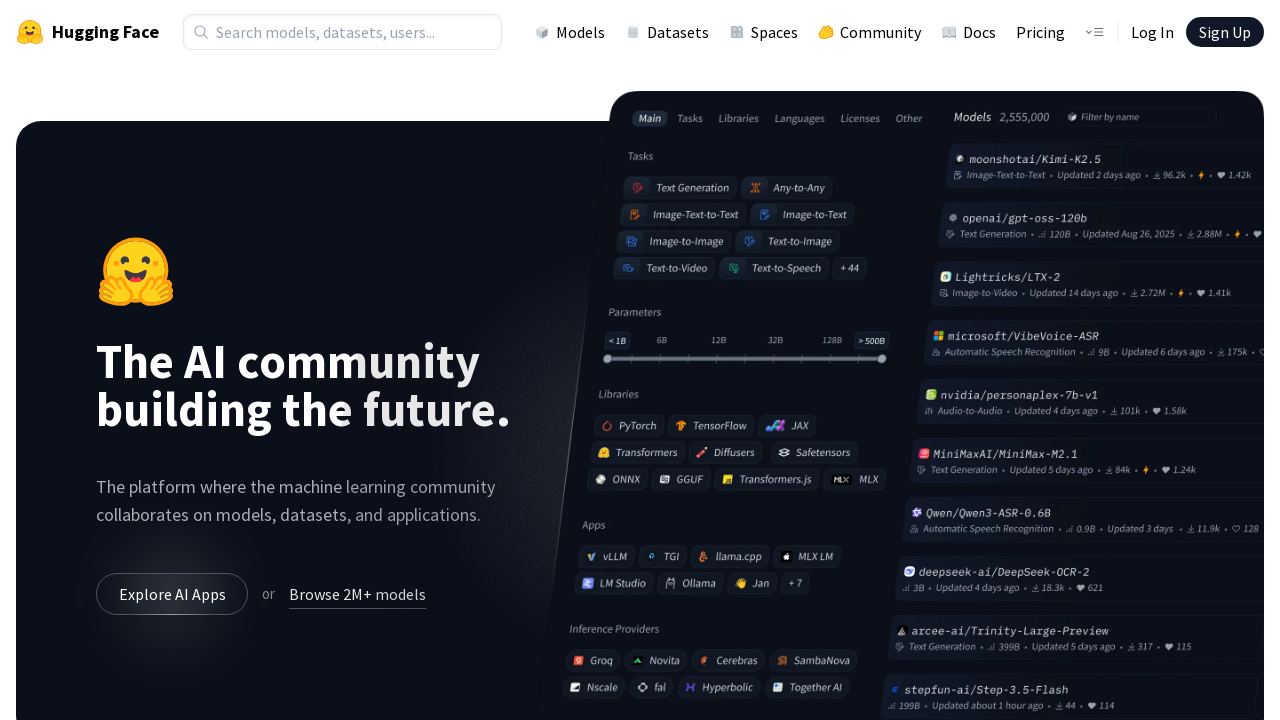

Clicked the Docs tab in the navigation at (968, 32) on a[href='/docs']
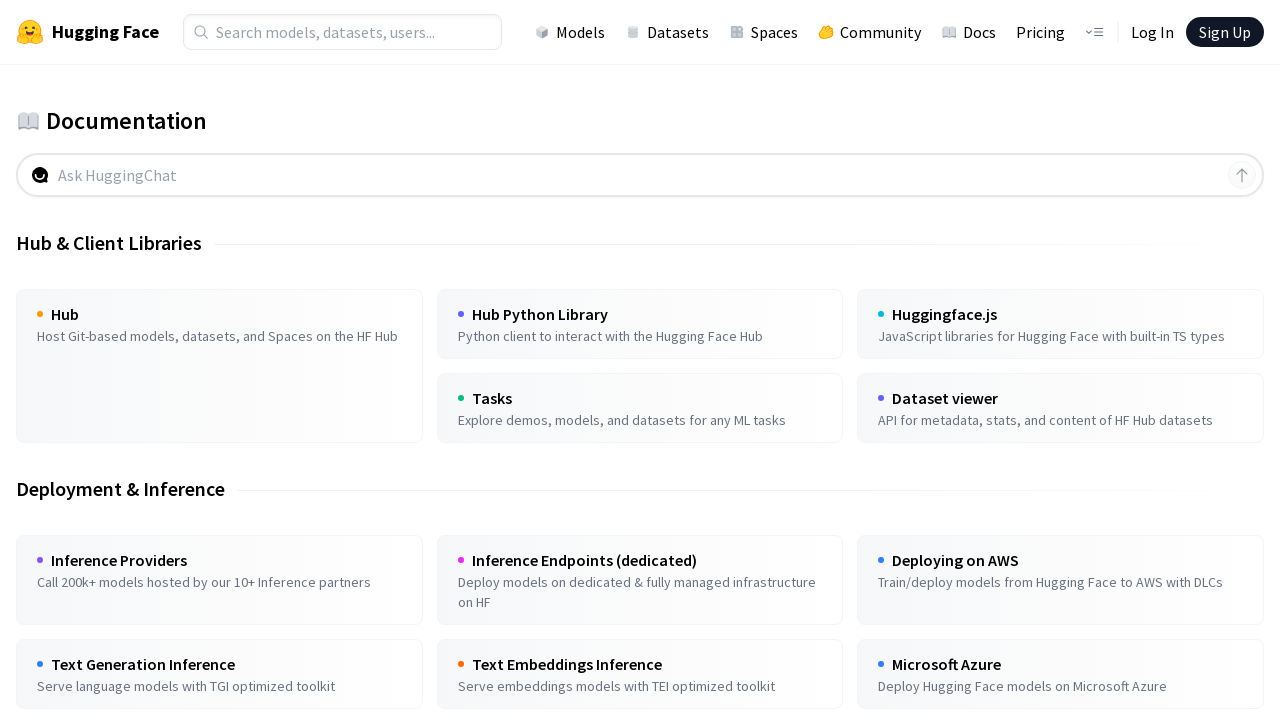

Navigation to Documentation page completed
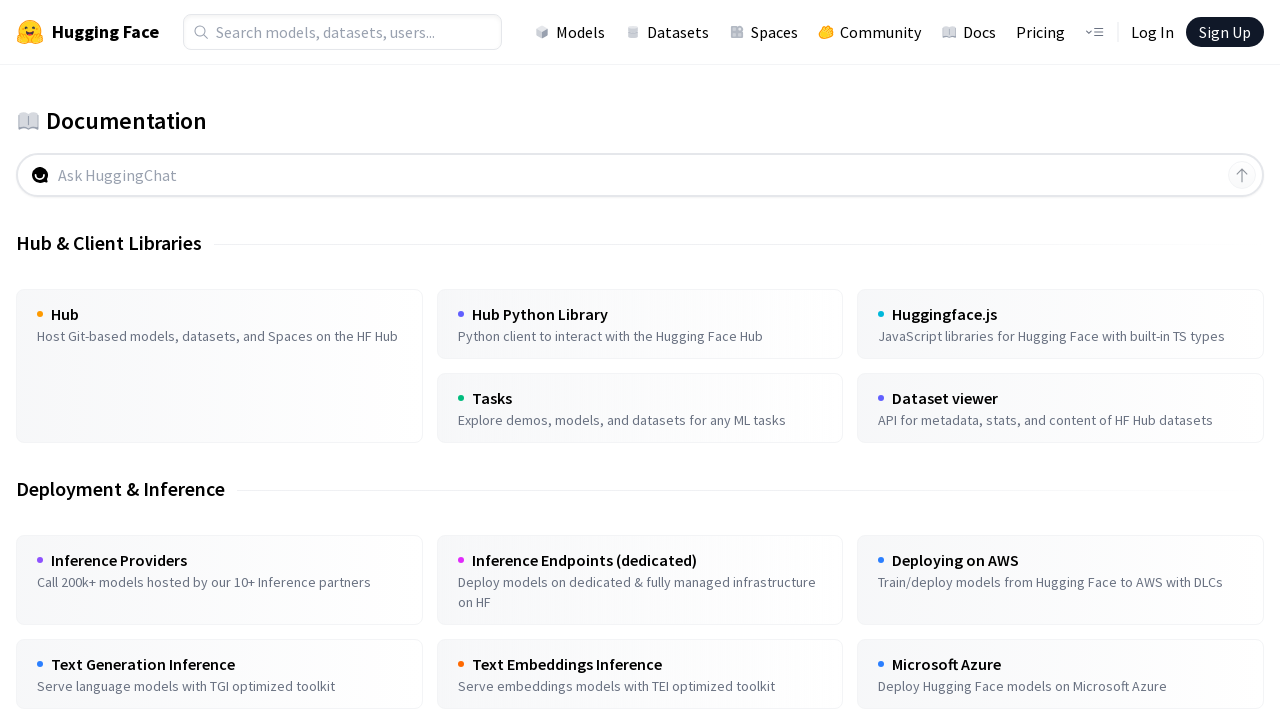

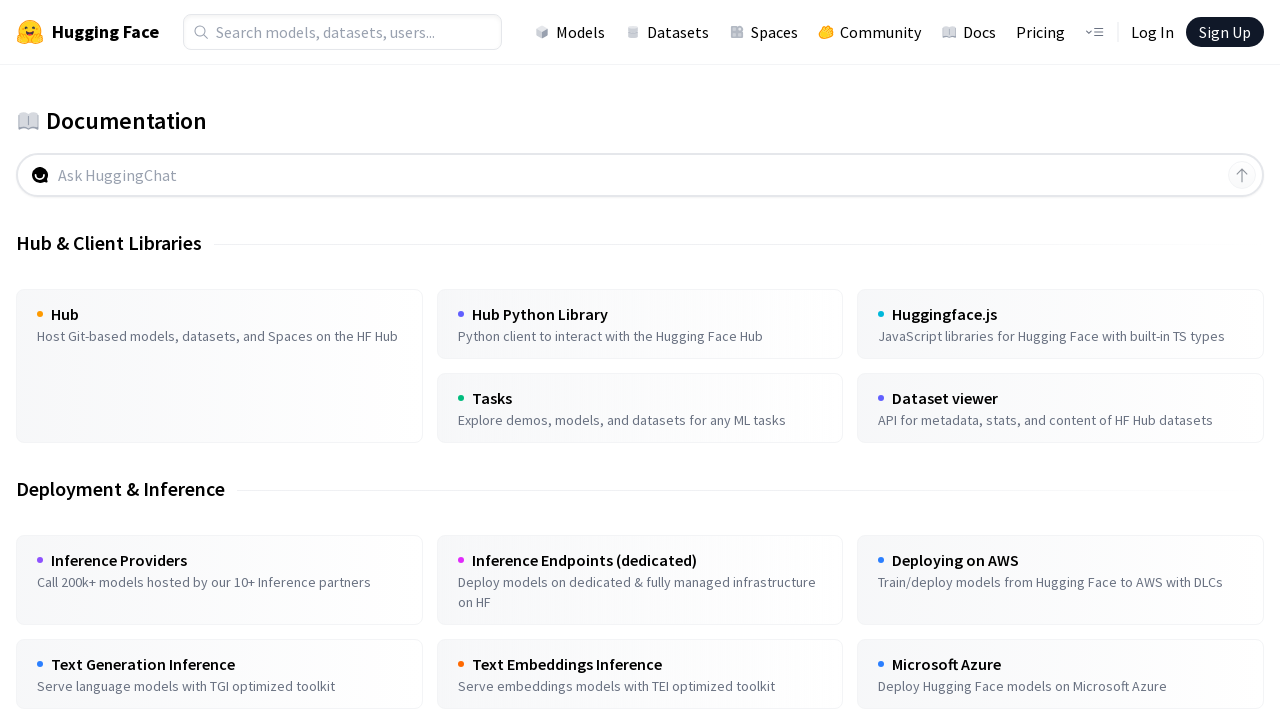